Navigates to the McMenamins Kennedy School Theater now playing page and verifies that movie poster images are displayed in the main content section.

Starting URL: https://www.mcmenamins.com/kennedy-school/kennedy-school-theater/now-playing

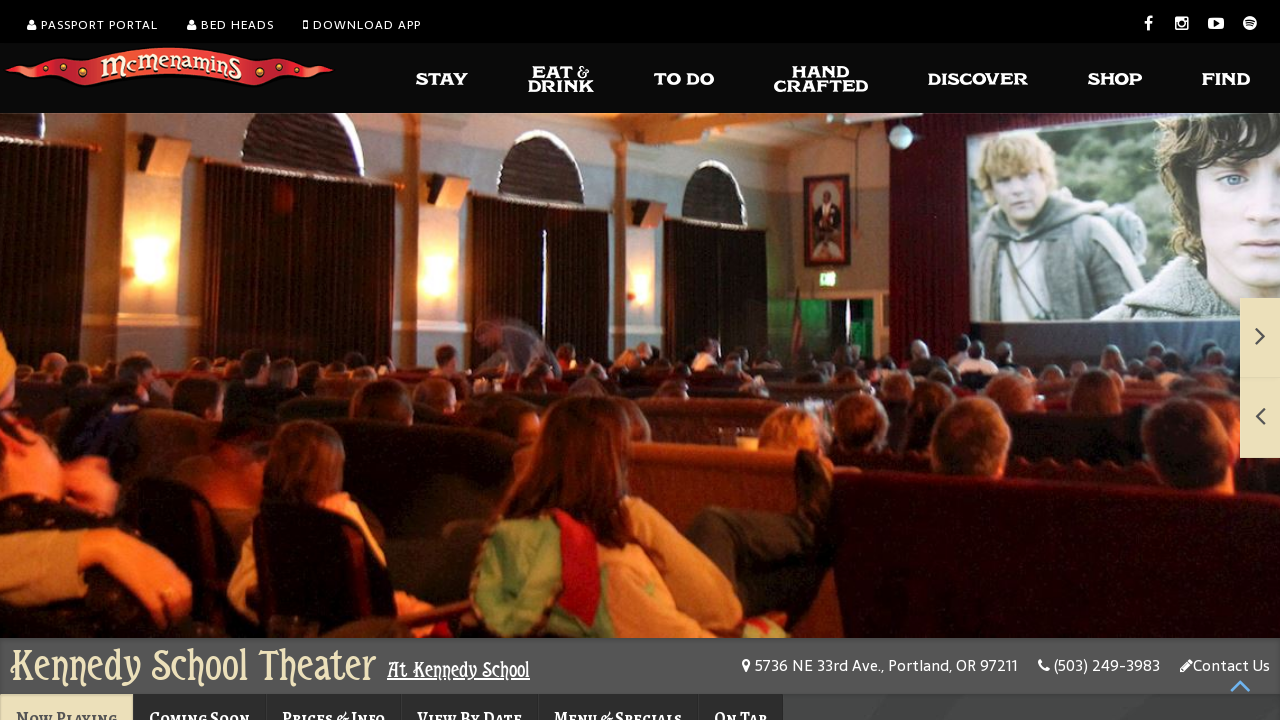

Waited for main content tab section to load
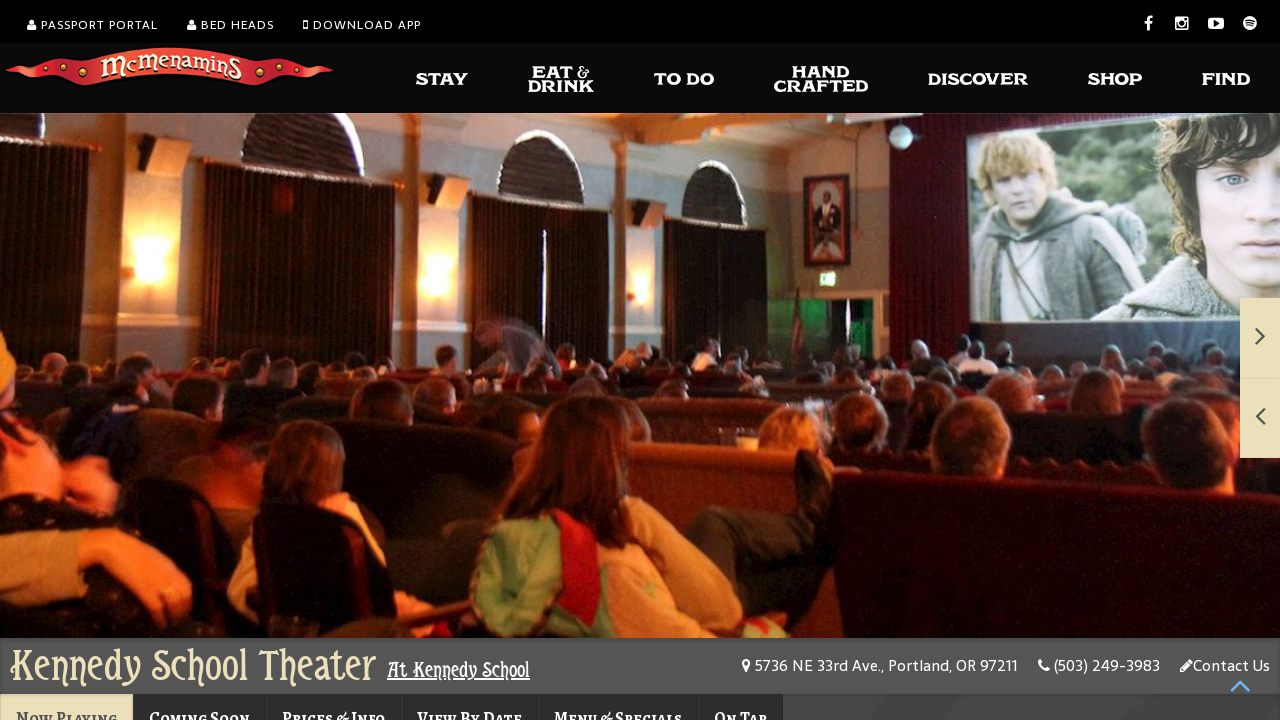

Verified movie poster images are displayed in main content section
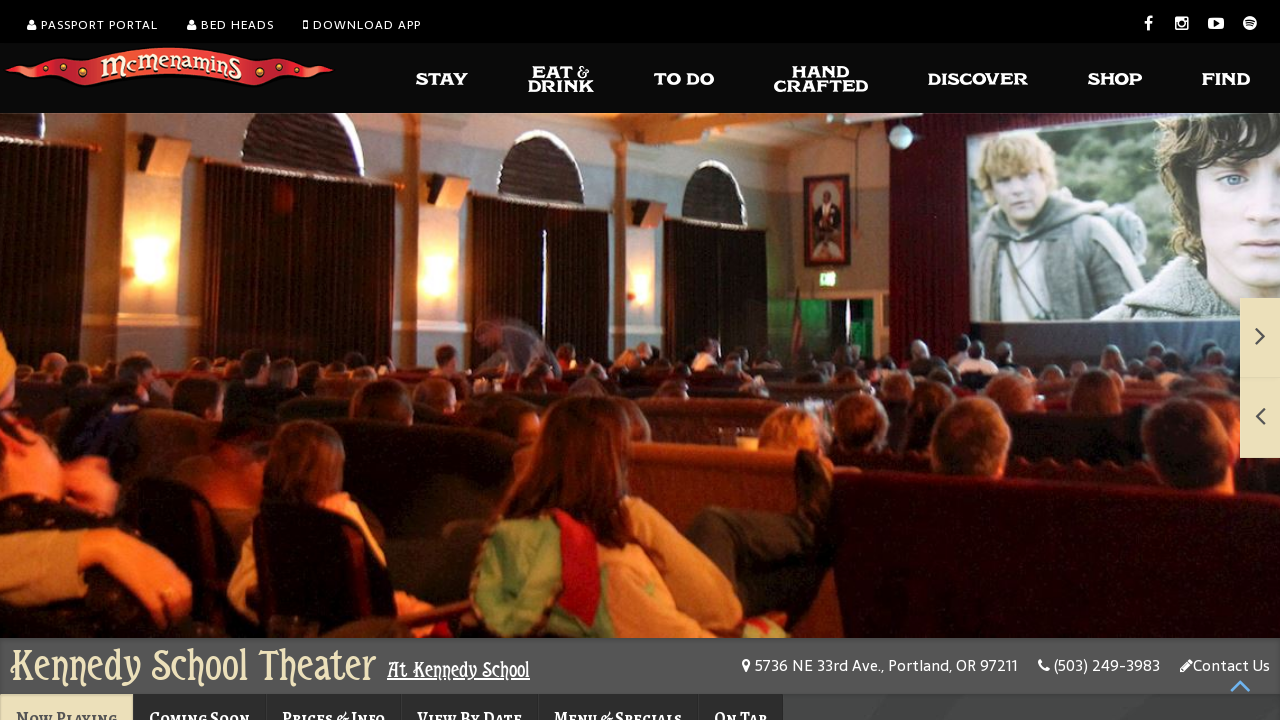

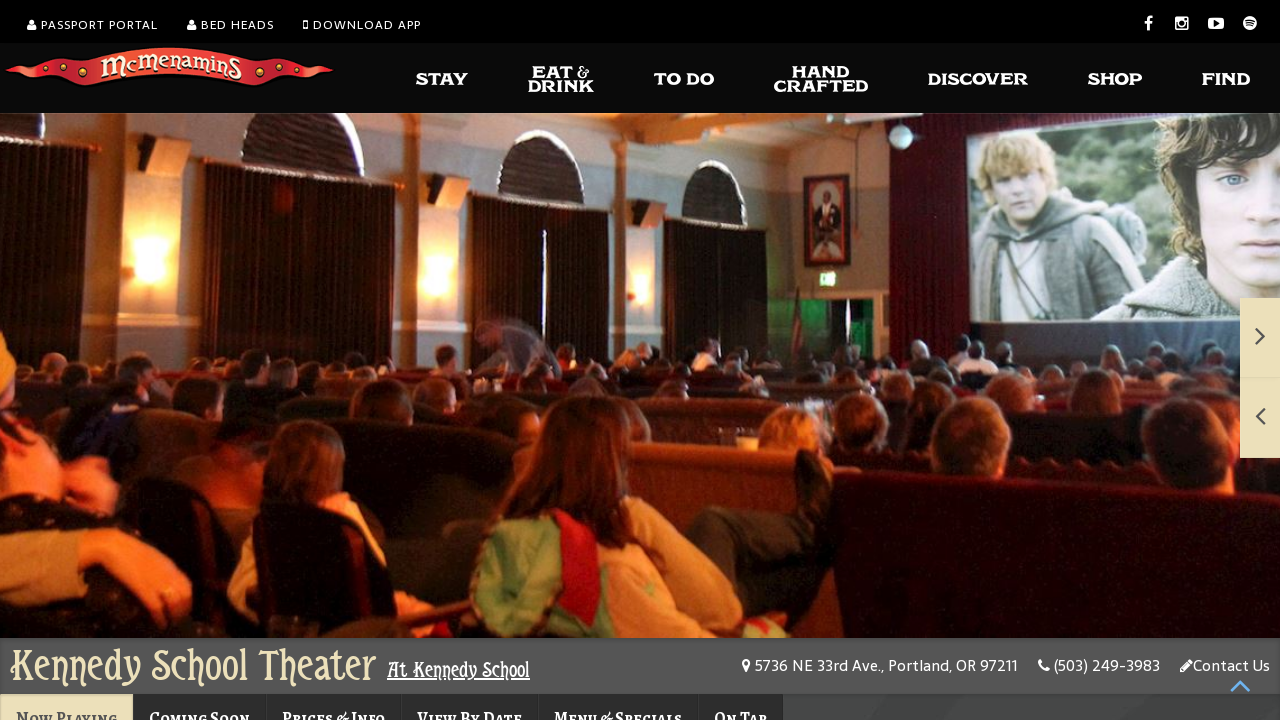